Tests adding a new todo item by typing in the text field and pressing Enter

Starting URL: https://angularjs.org

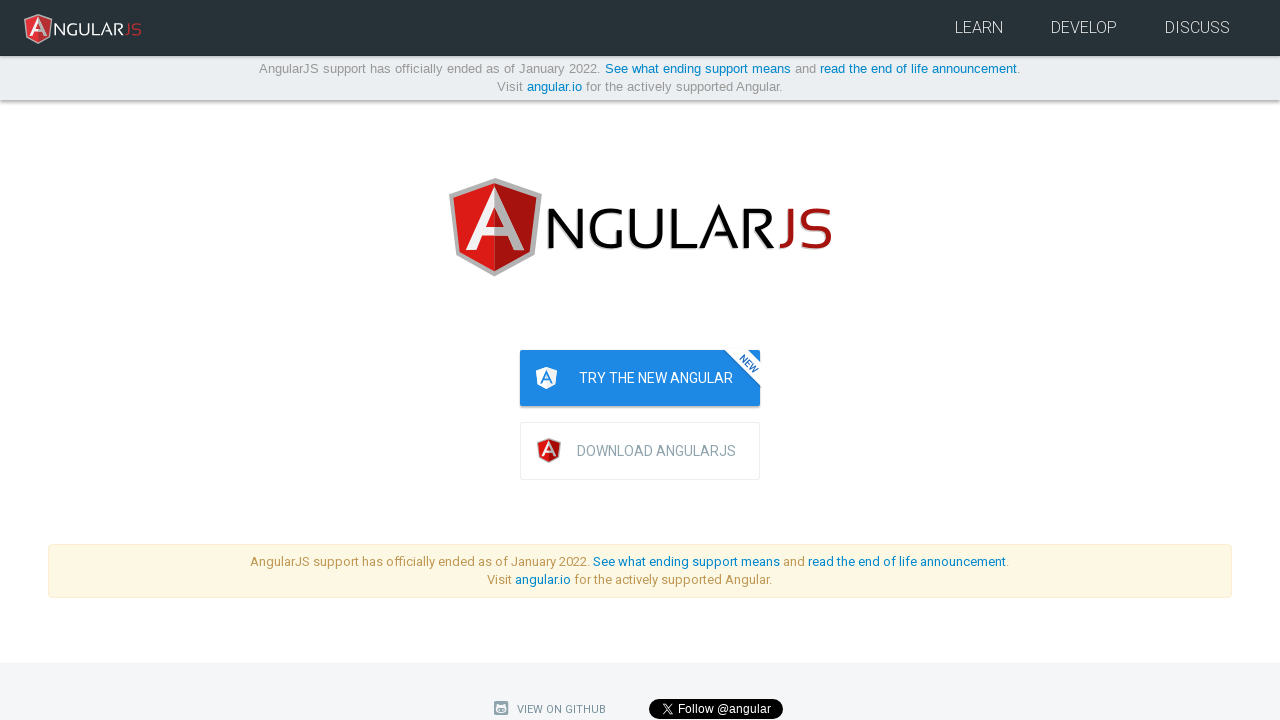

Clicked the todo text input field at (940, 360) on [ng-model="todoList.todoText"]
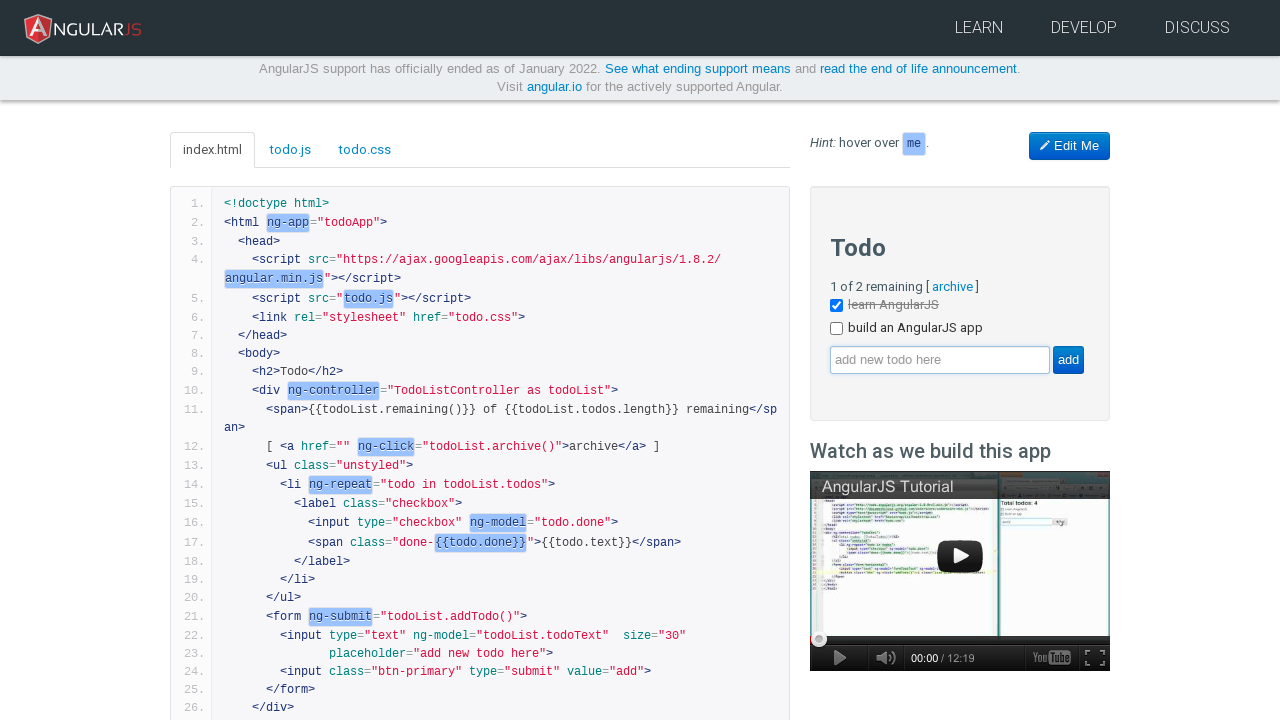

Filled todo input with 'Write tests!' on [ng-model="todoList.todoText"]
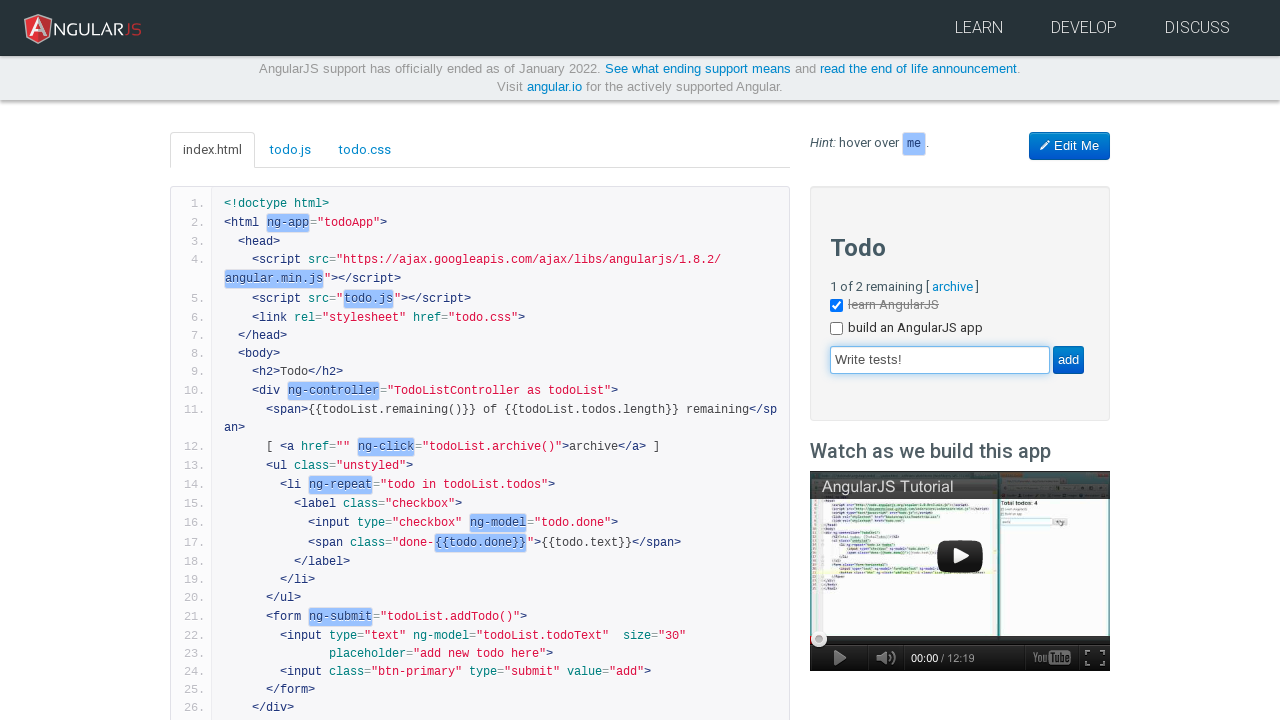

Pressed Enter to add the new todo on [ng-model="todoList.todoText"]
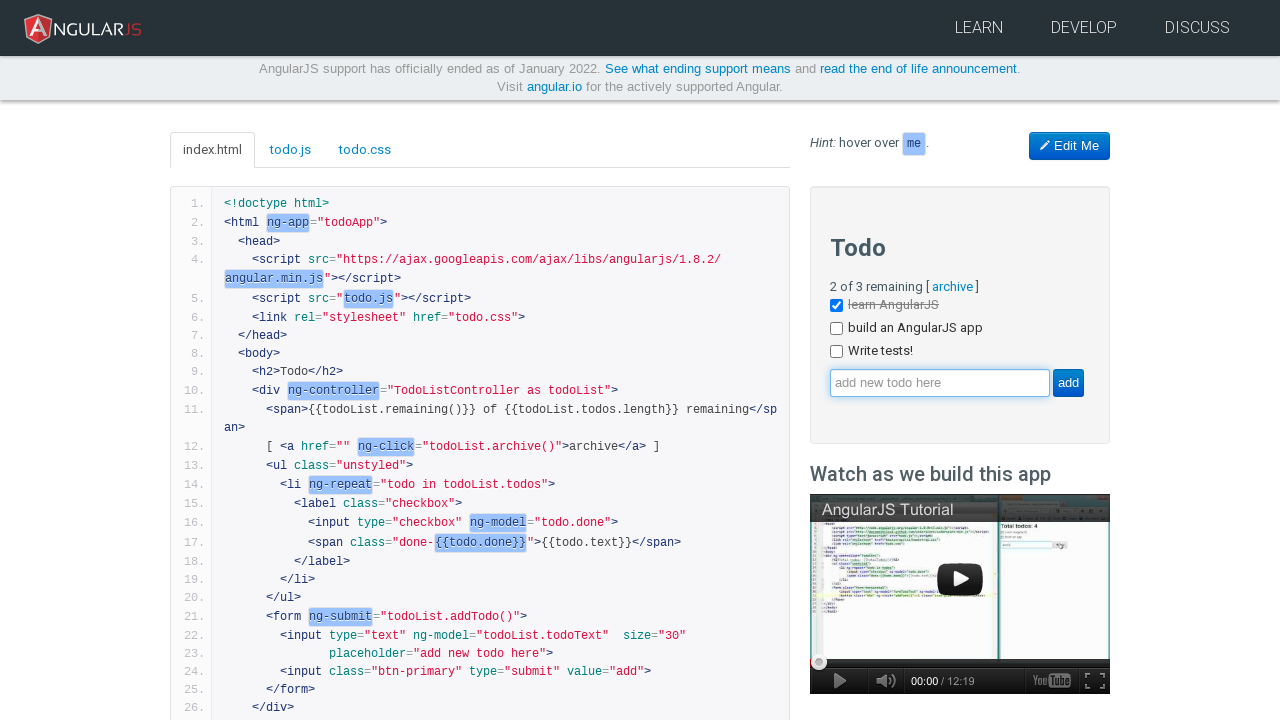

New todo item appeared in the list
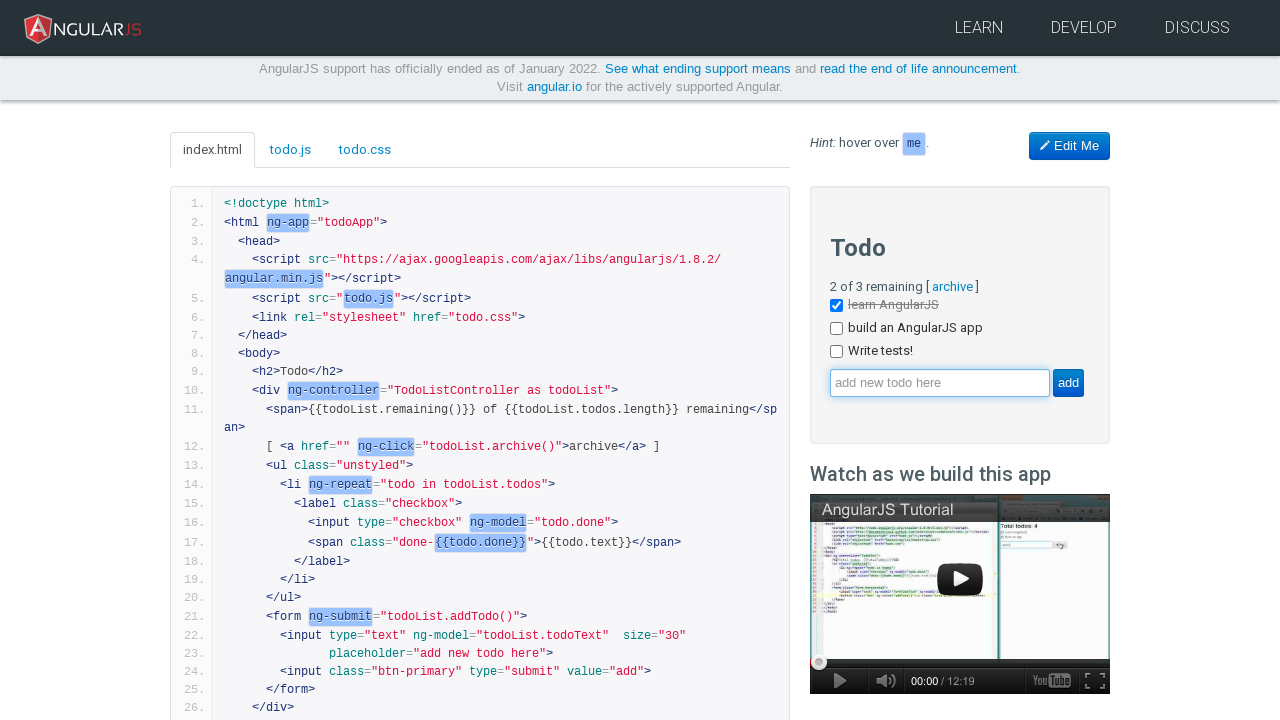

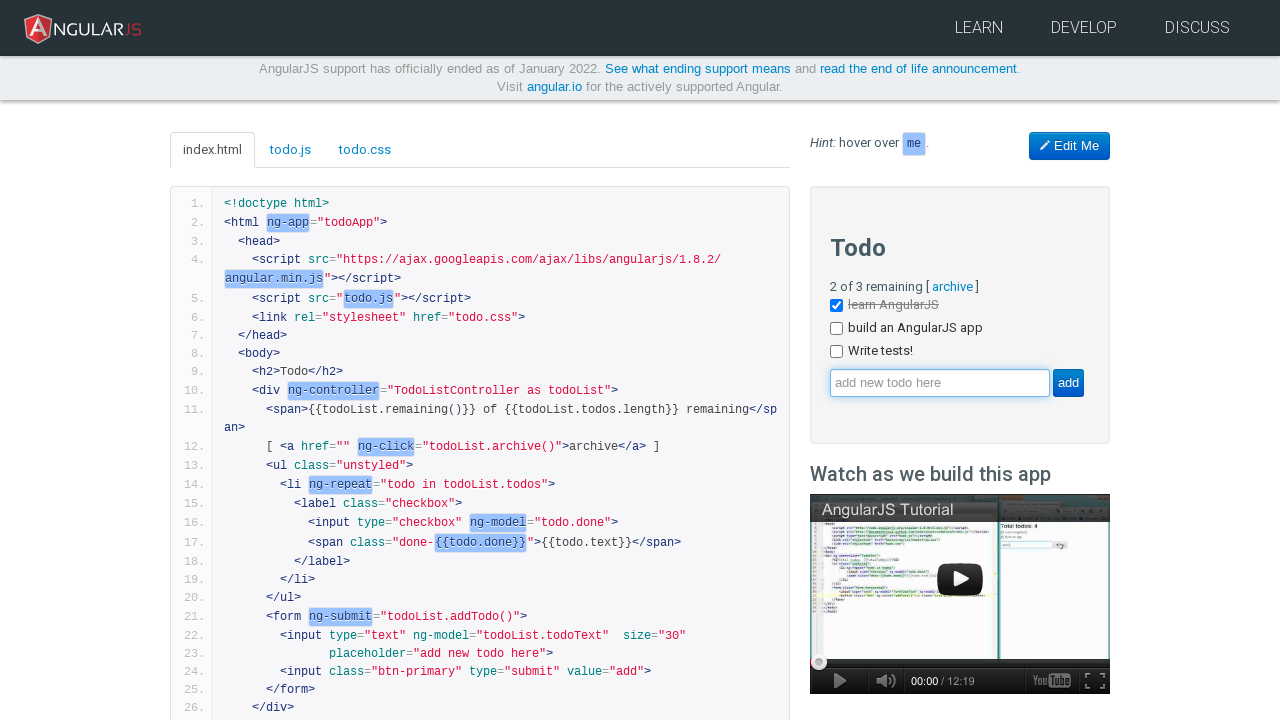